Tests drag and drop functionality on jQuery UI demo page by dragging an element and dropping it onto a target area within an iframe

Starting URL: https://jqueryui.com/droppable/

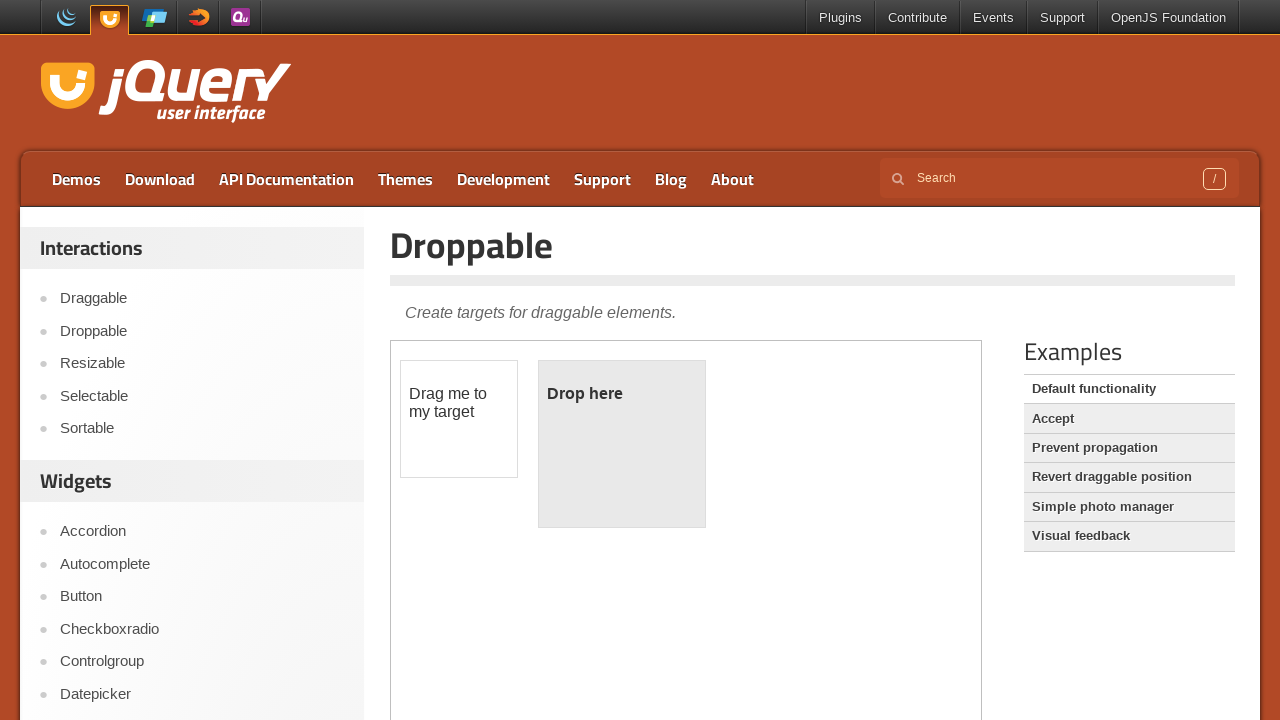

Located the demo iframe containing drag and drop elements
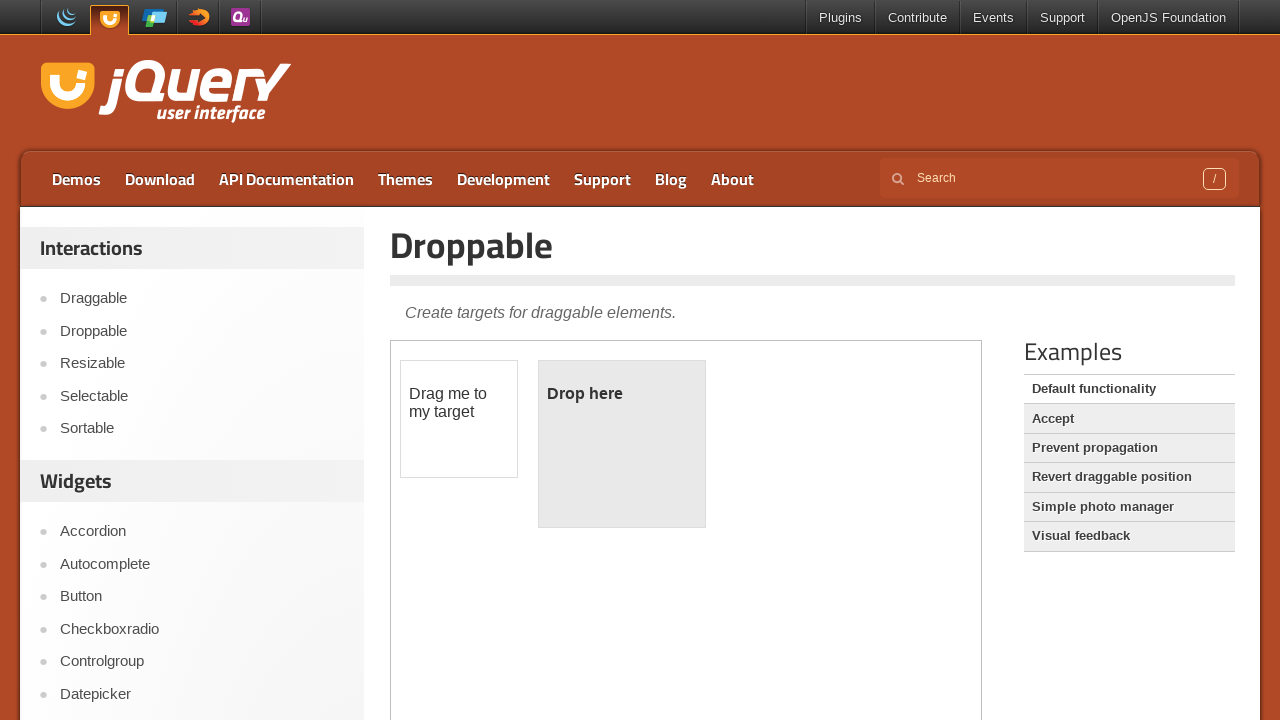

Located the draggable element
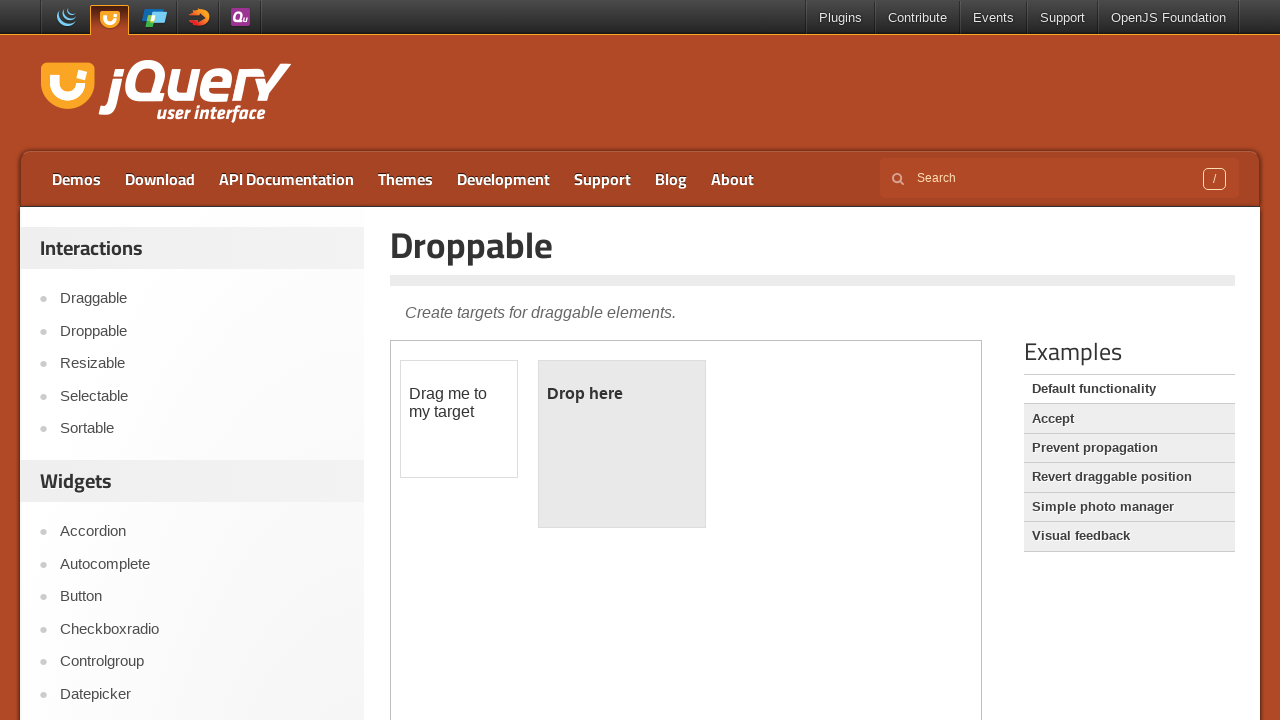

Located the droppable target element
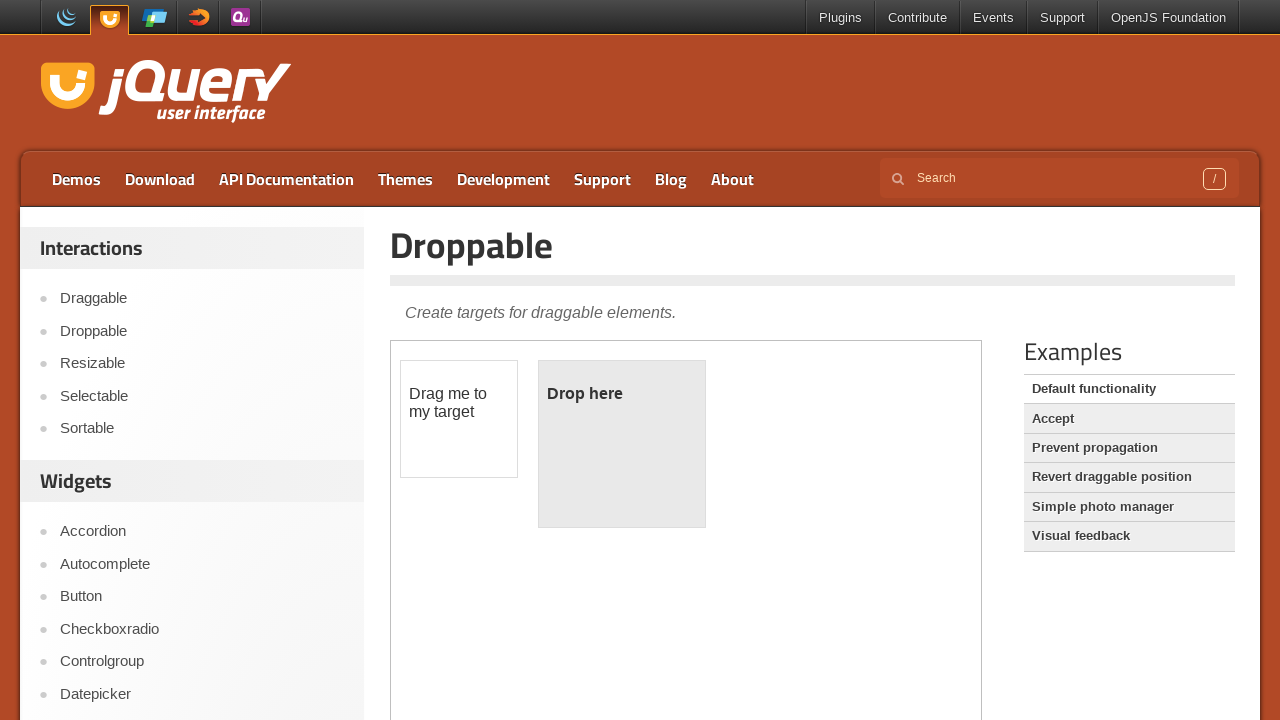

Dragged element onto droppable target area at (622, 444)
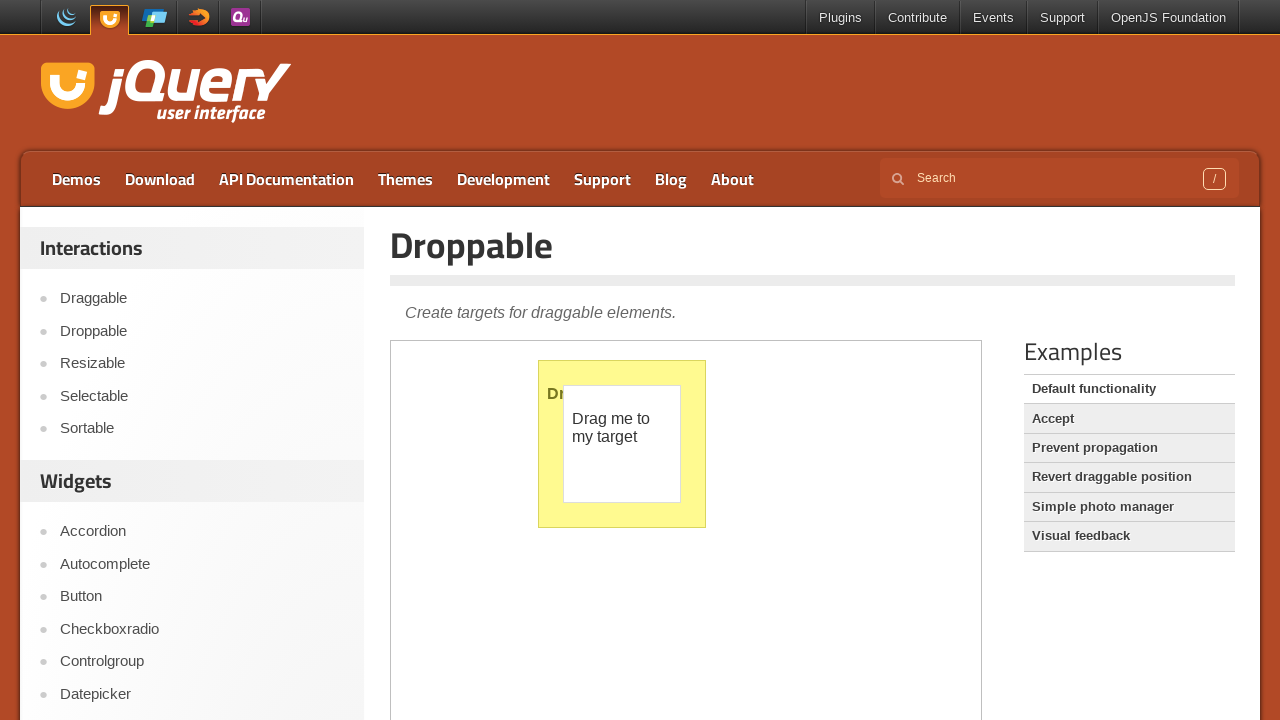

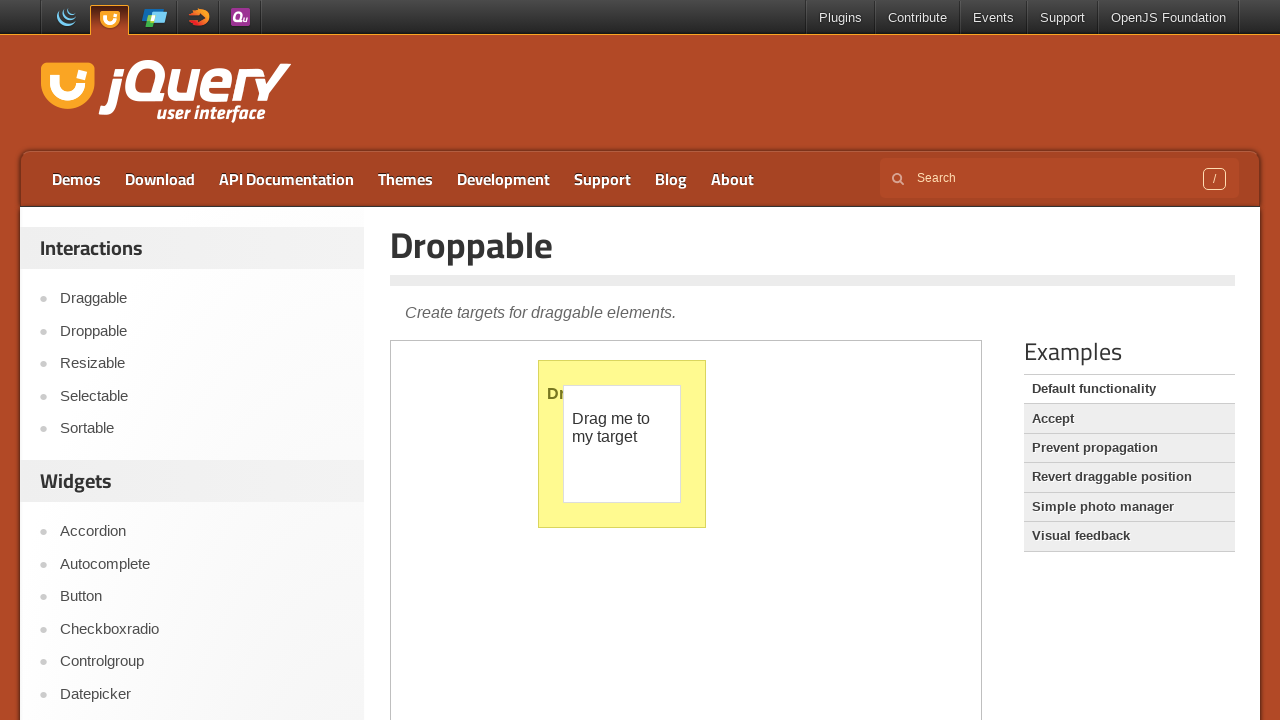